Tests nested iframe handling by navigating through outer and inner frames, entering text, then switching back to click a link on the main page

Starting URL: https://demo.automationtesting.in/Frames.html

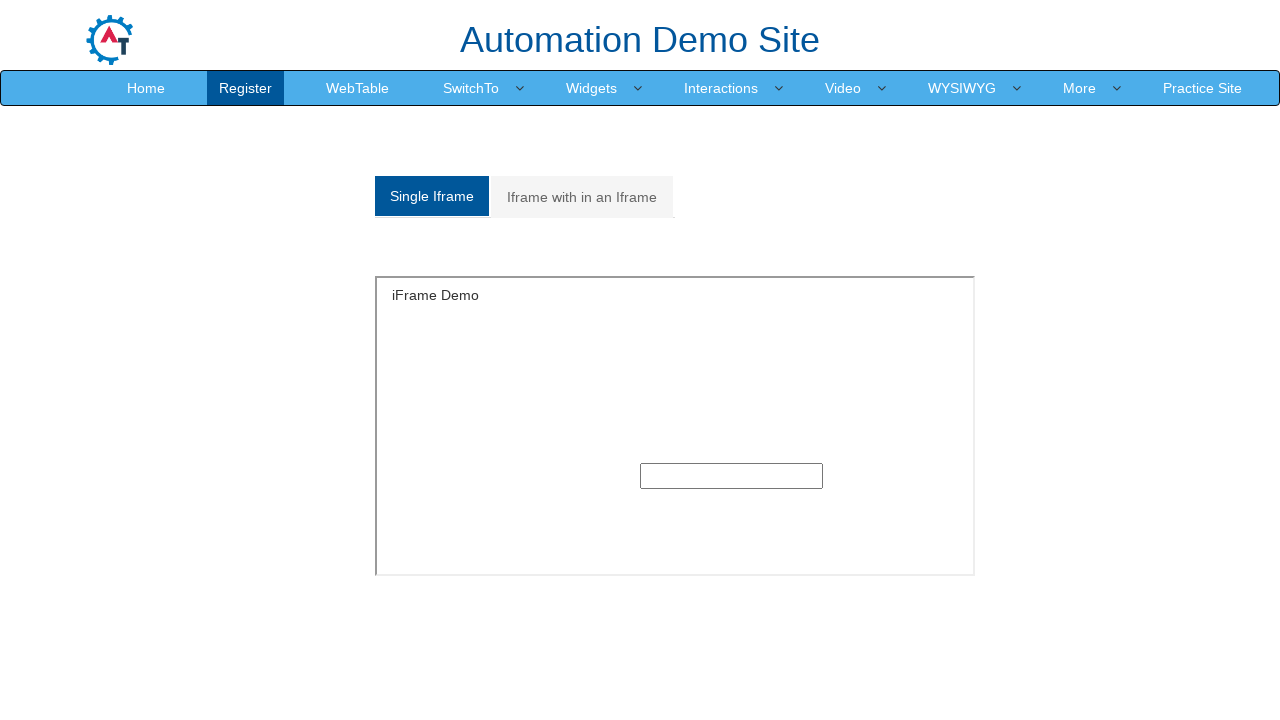

Clicked on the Multiple frames tab at (582, 197) on a[href='#Multiple']
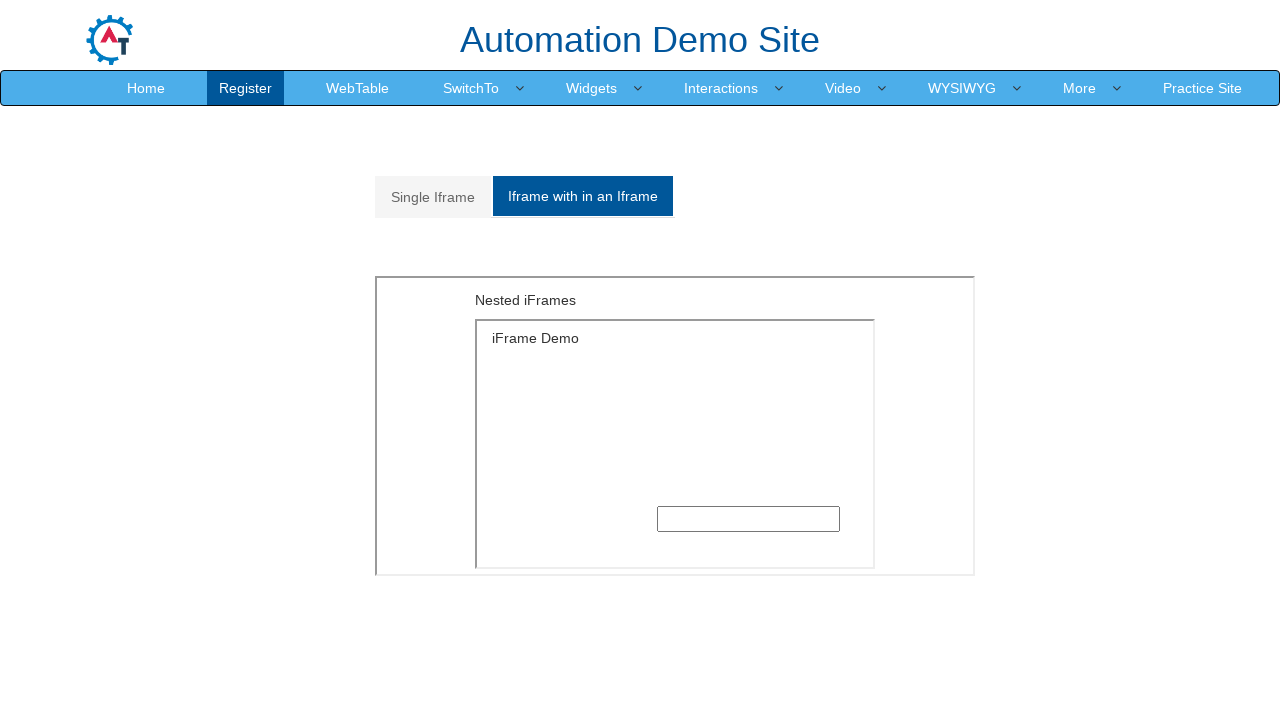

Located outer frame with src='MultipleFrames.html'
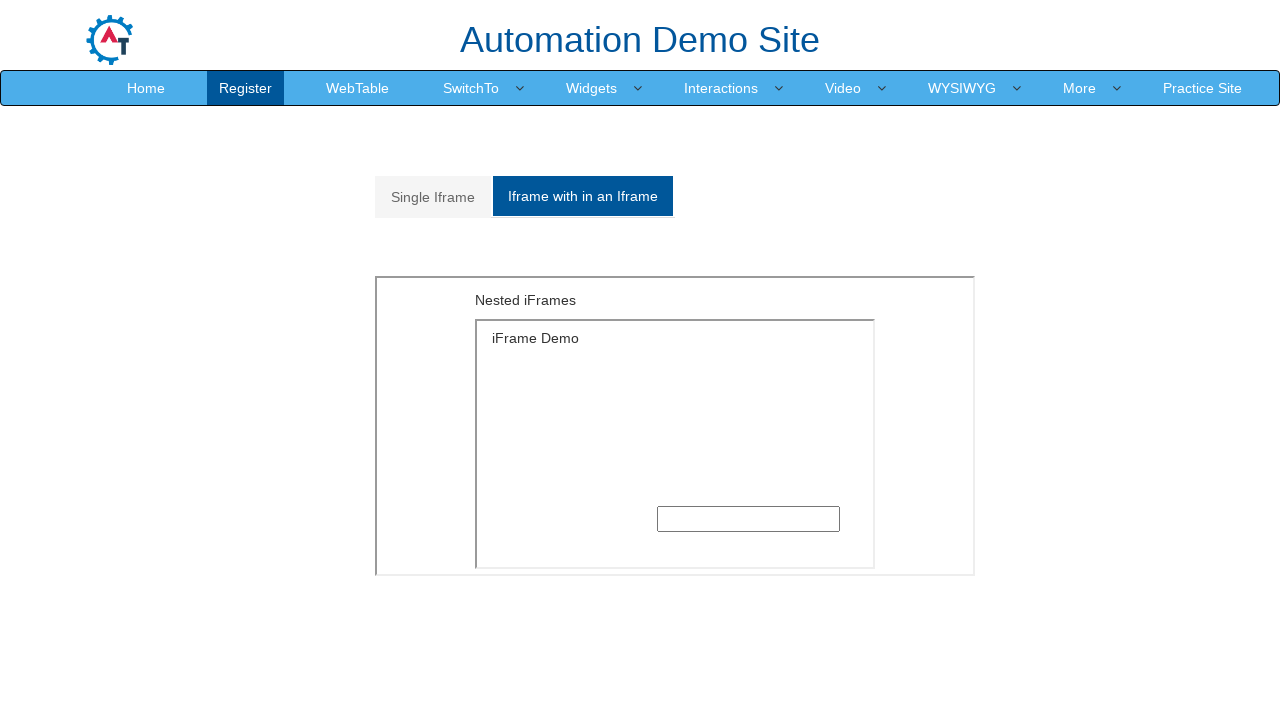

Located inner frame with src='SingleFrame.html' inside outer frame
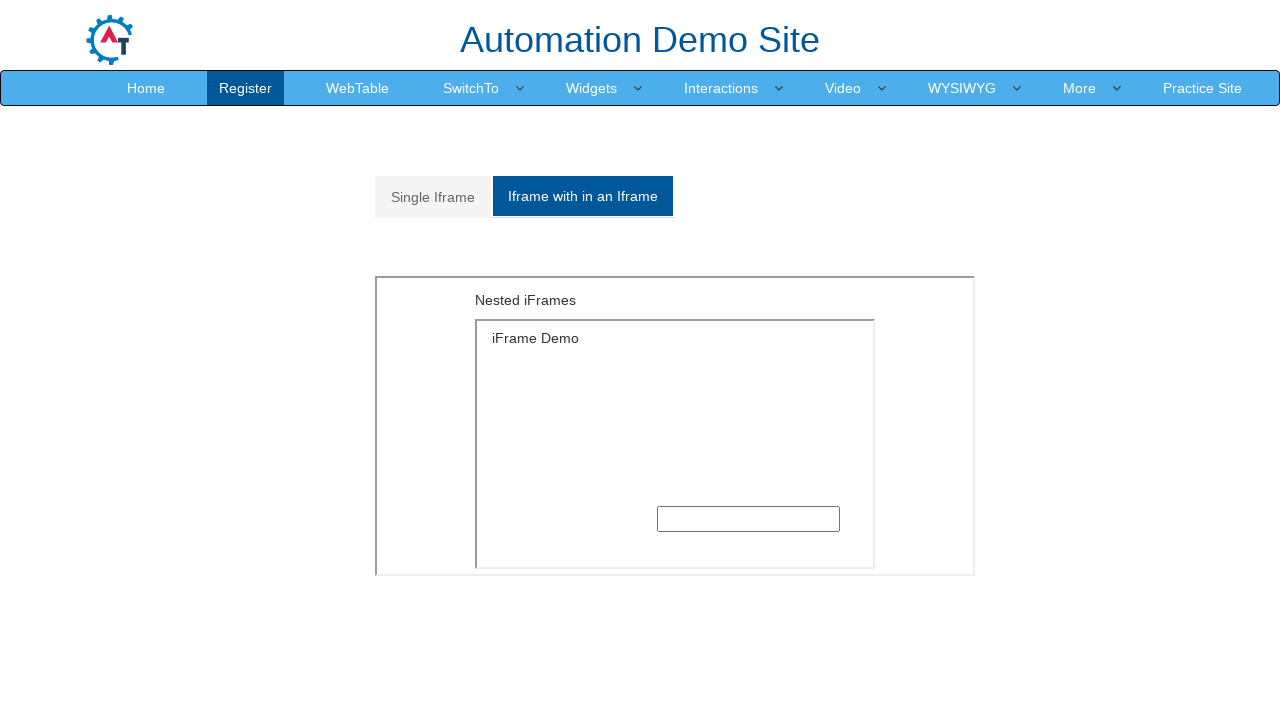

Entered 'hello' in text input field within nested frame on iframe[src='MultipleFrames.html'] >> internal:control=enter-frame >> iframe[src=
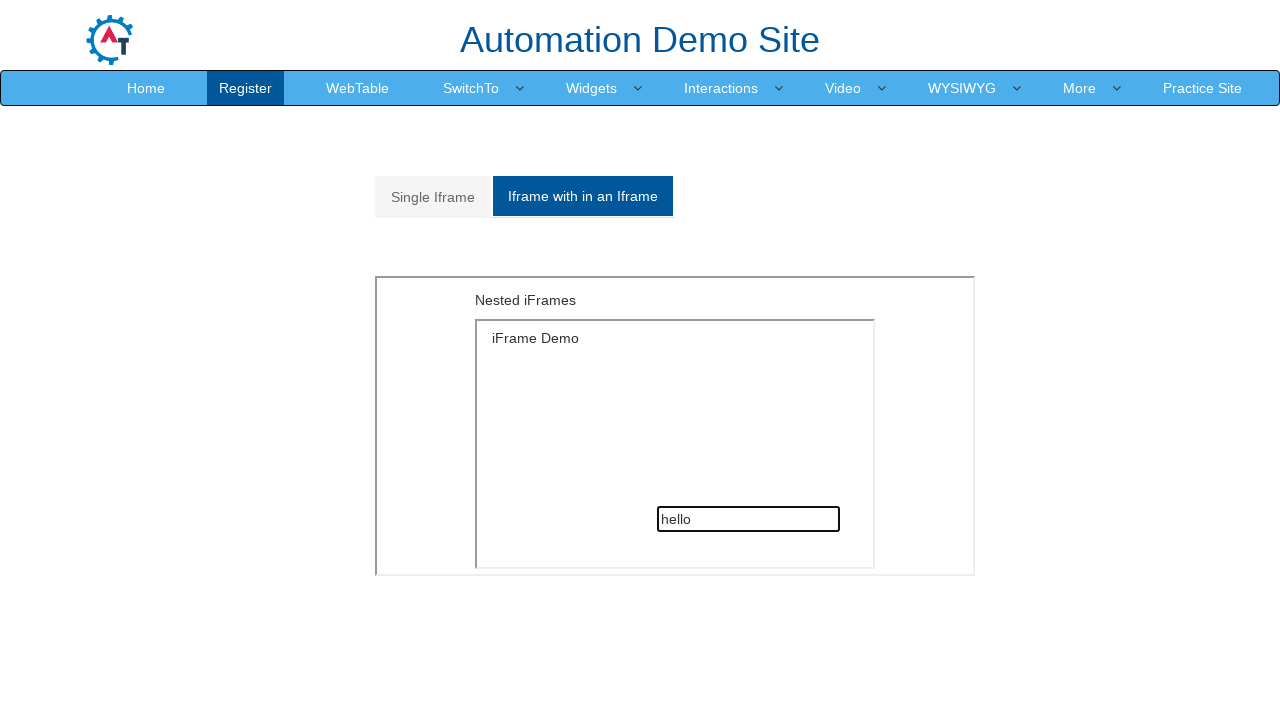

Waited for 2 seconds
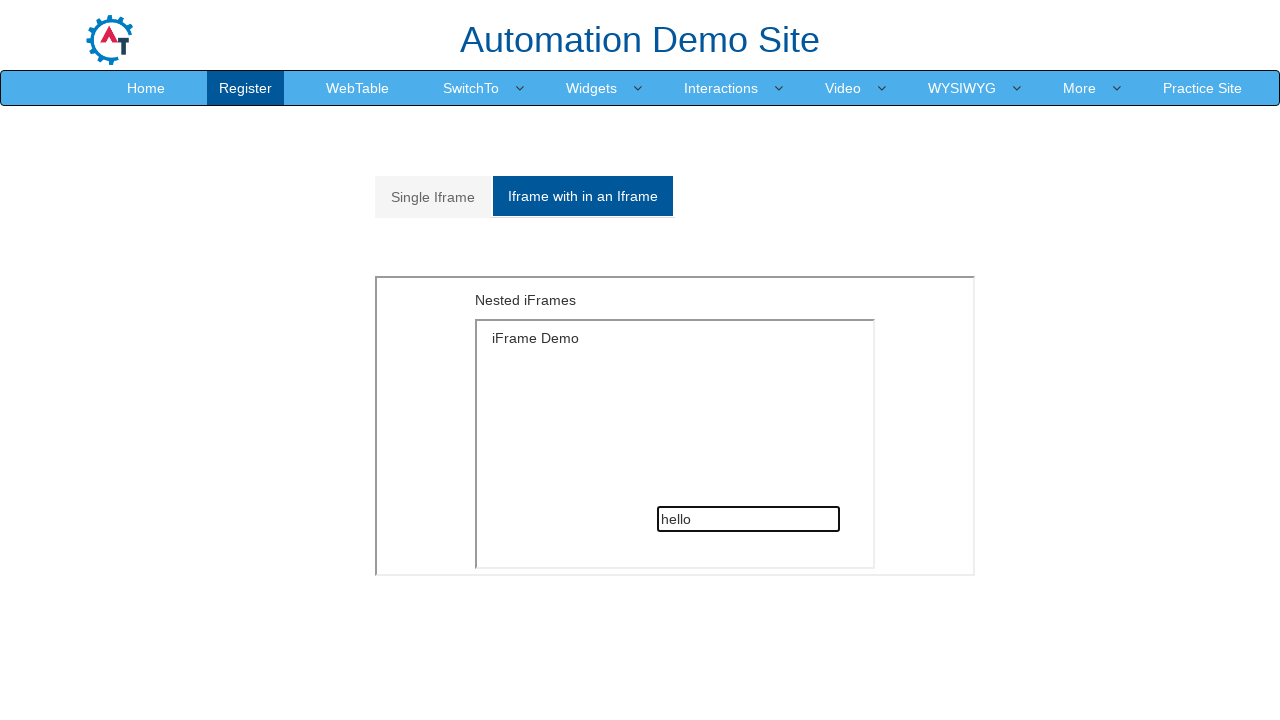

Clicked on WebTable.html link on main page to switch back to default content at (358, 88) on a[href='WebTable.html']
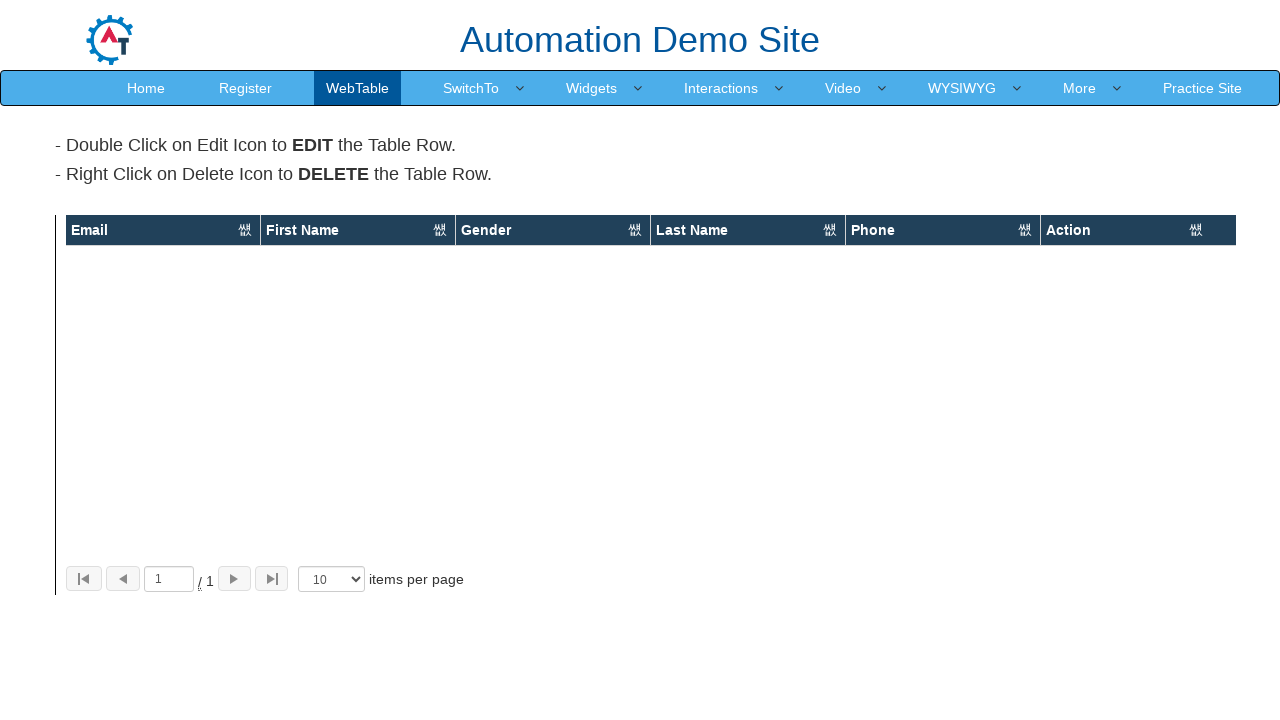

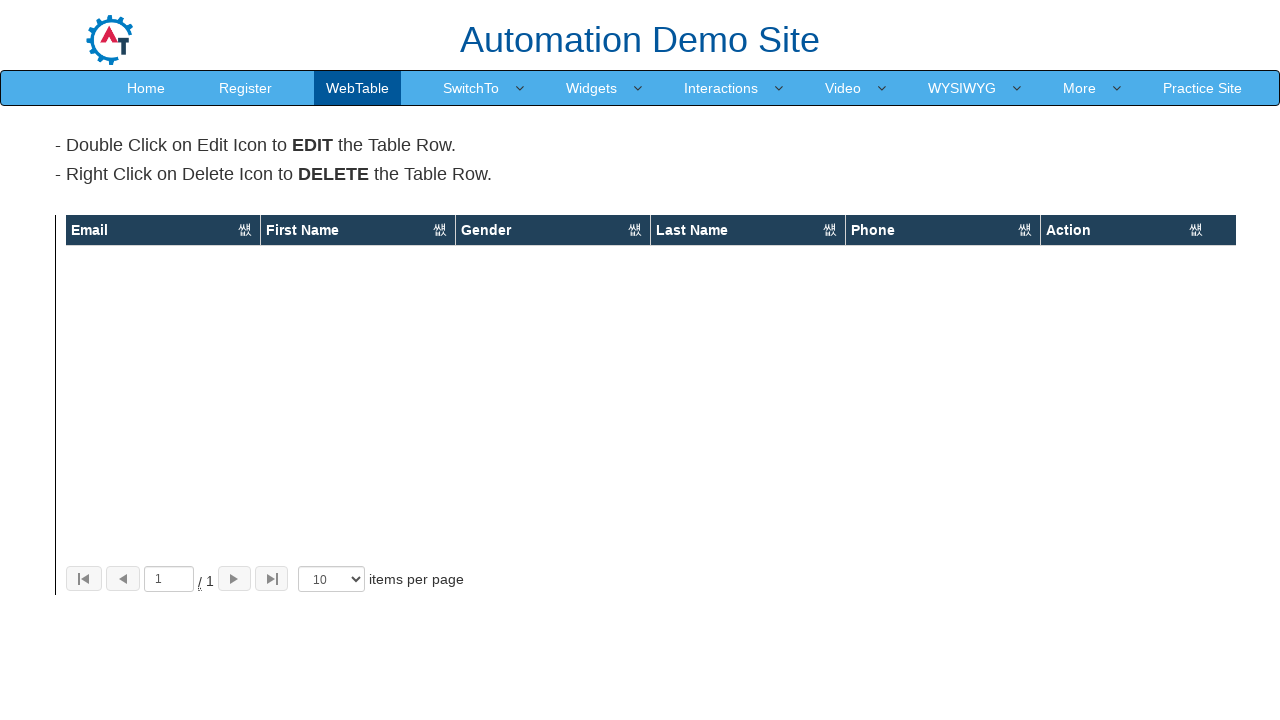